Tests autocomplete suggestion box by typing a country name and selecting from suggestions

Starting URL: https://rahulshettyacademy.com/AutomationPractice/

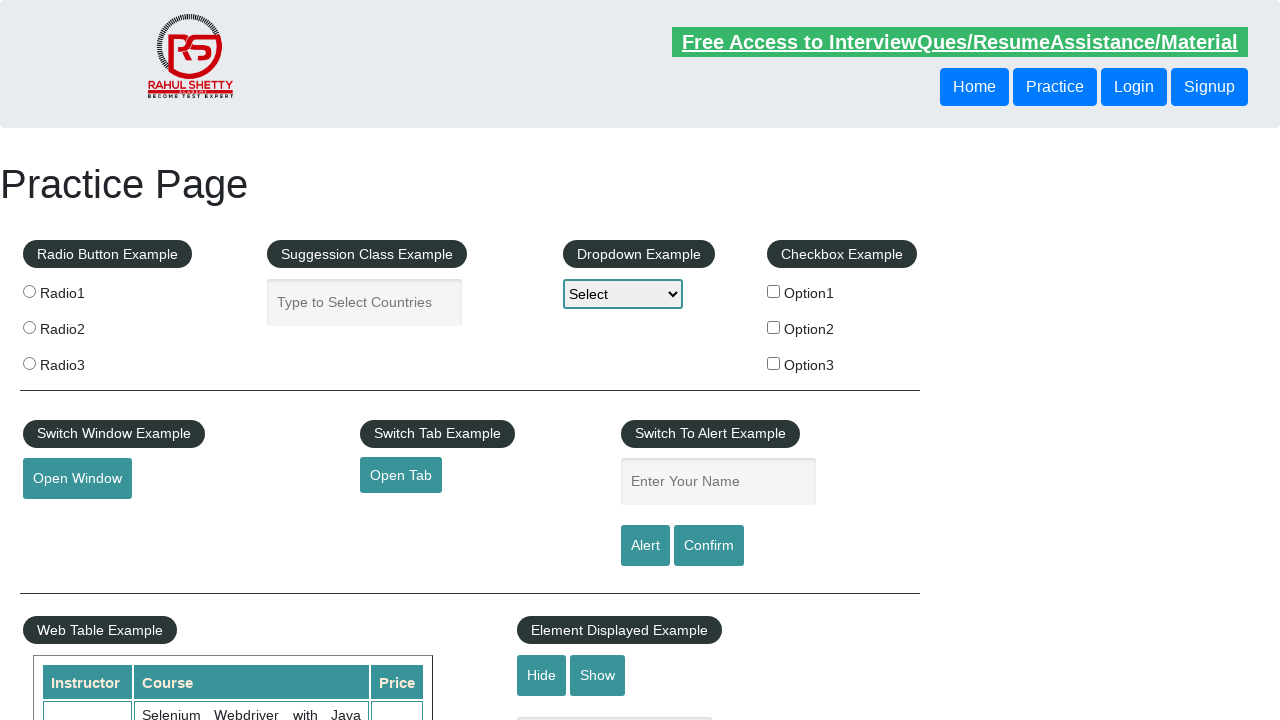

Typed 'united' into autocomplete field on #autocomplete
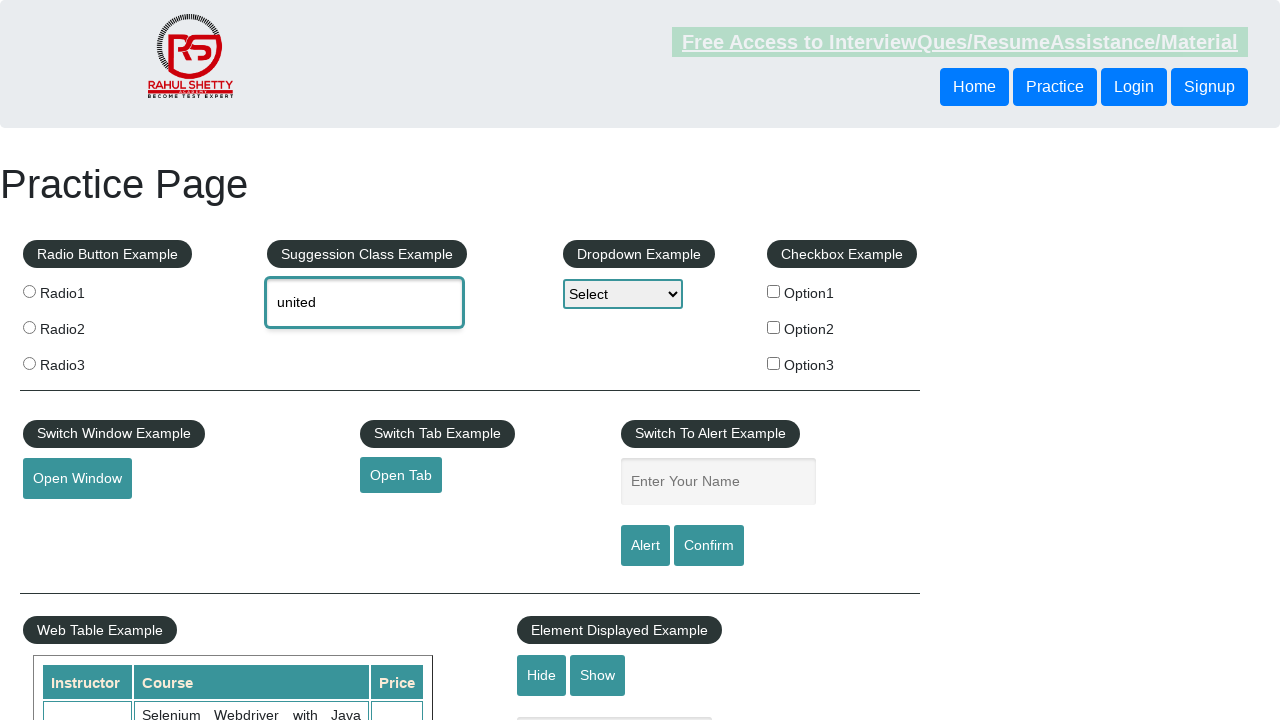

Autocomplete suggestion box appeared
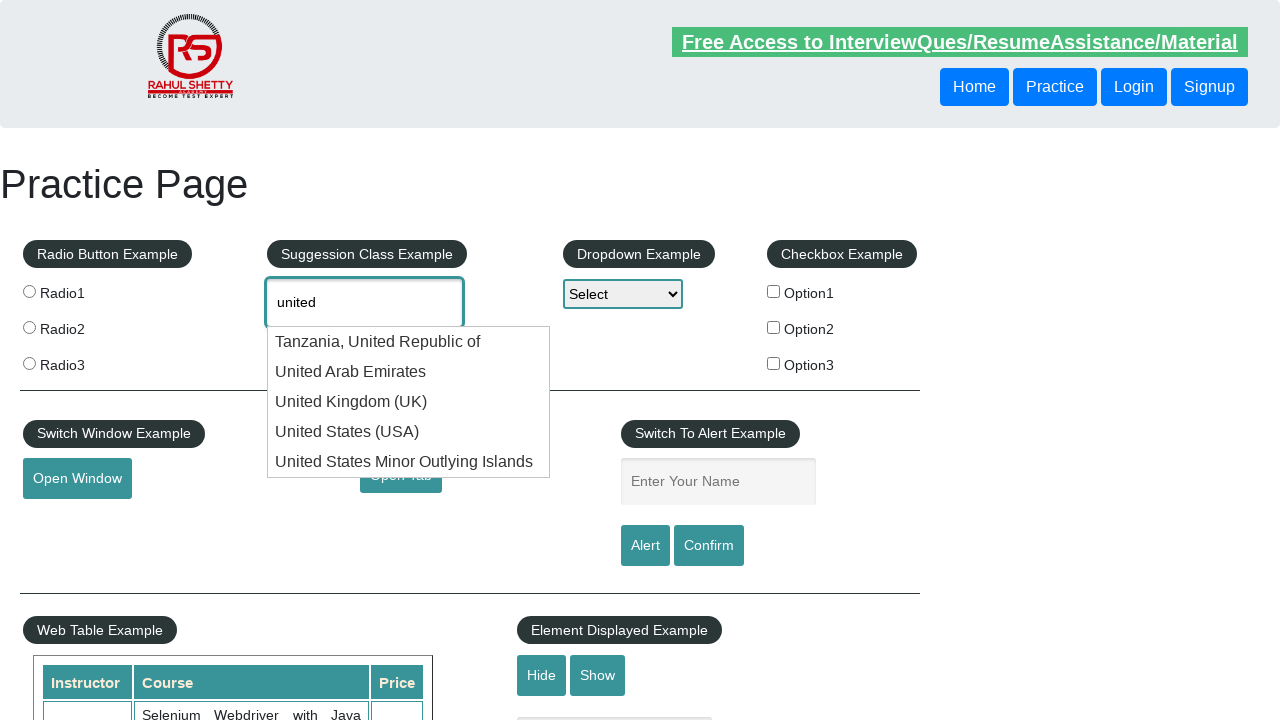

Selected 'United States (USA)' from autocomplete suggestions at (409, 432) on text=United States (USA)
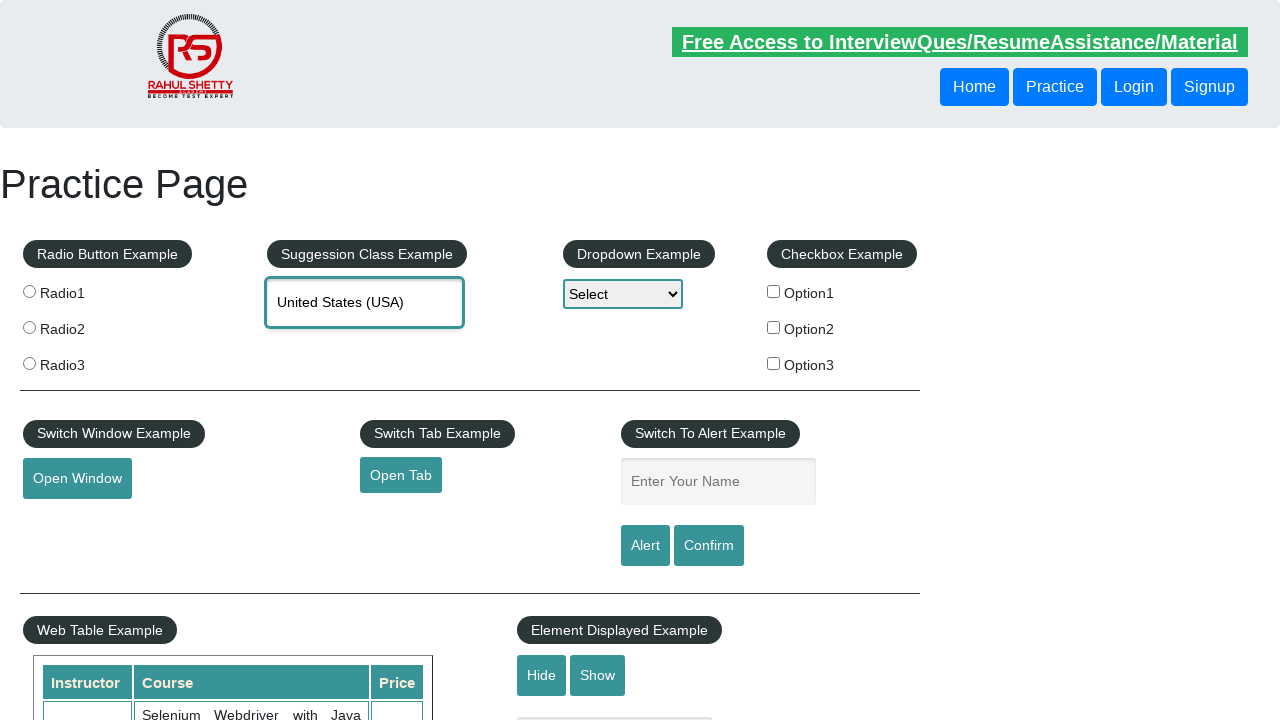

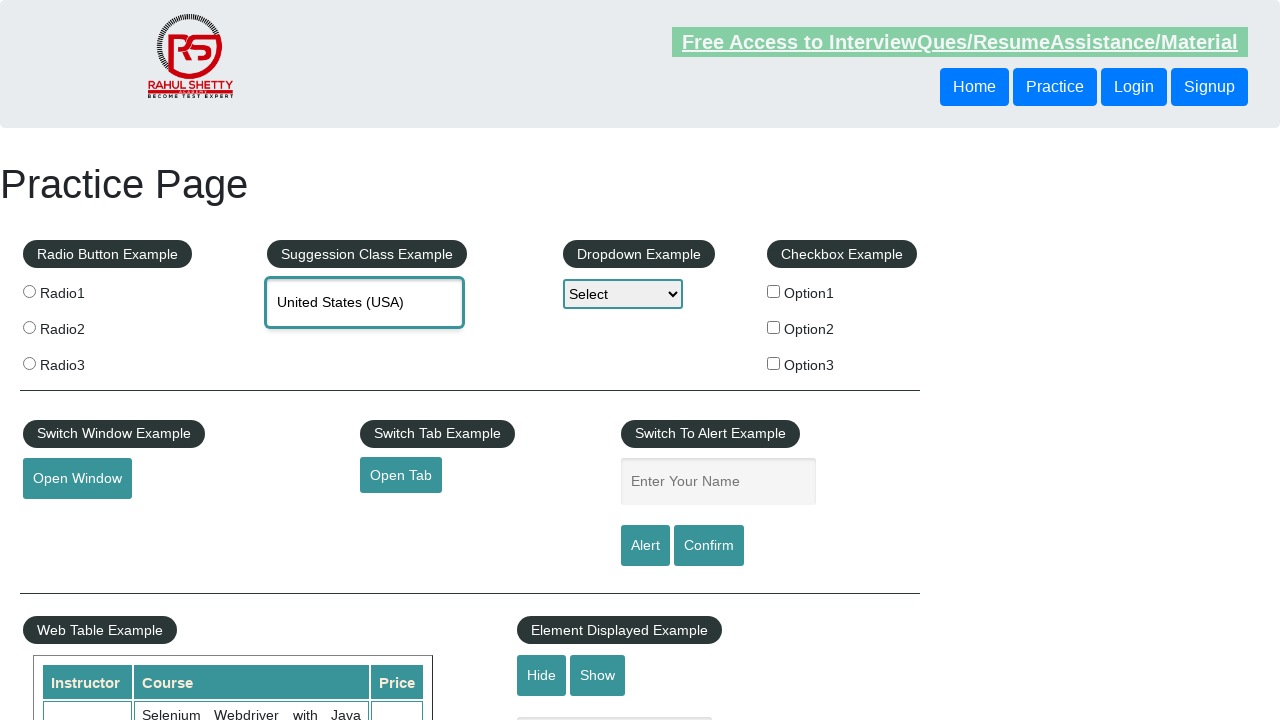